Tests dropdown selection functionality by selecting "Option 1" from a dropdown menu and verifying the selection

Starting URL: https://the-internet.herokuapp.com/dropdown

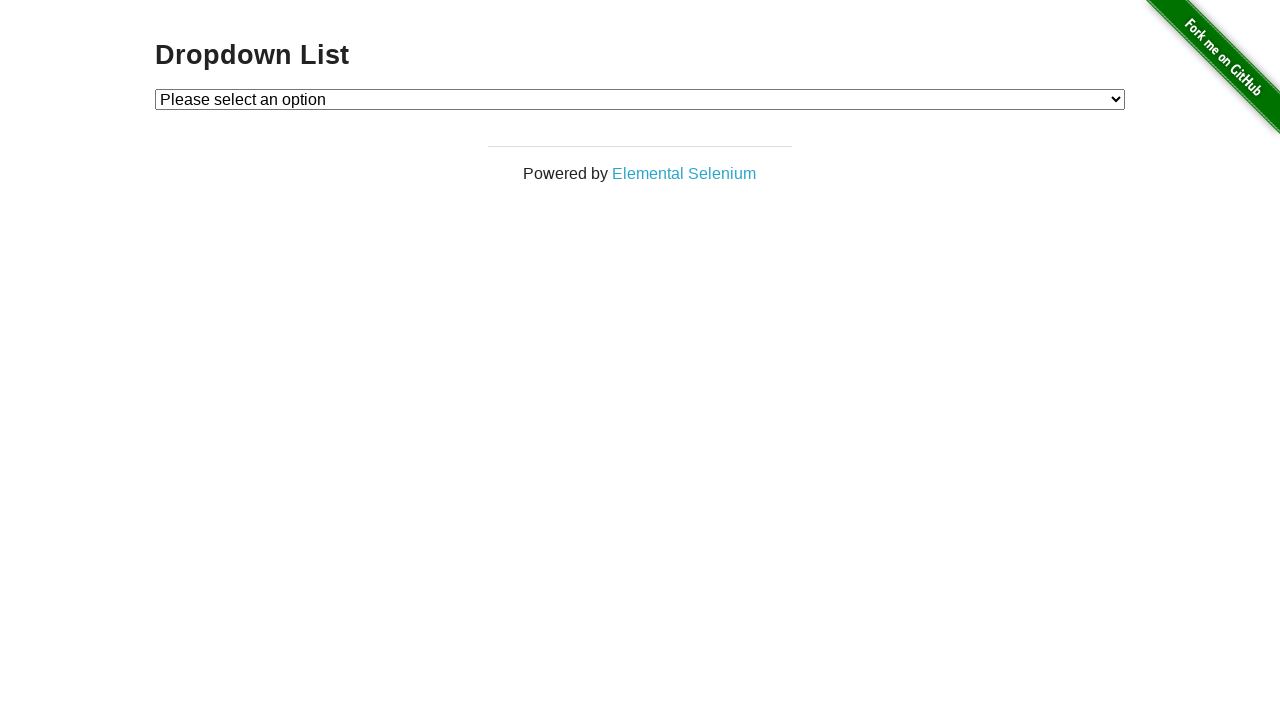

Located the dropdown element with ID 'dropdown'
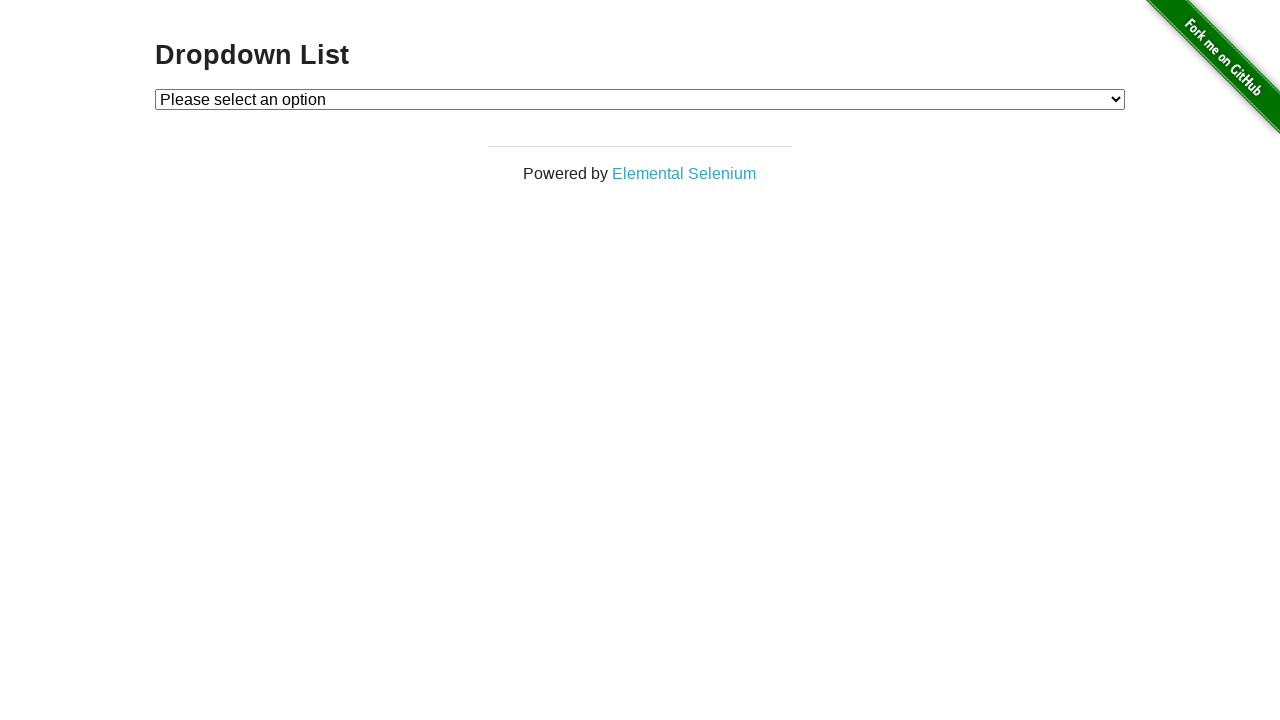

Verified dropdown is not a multi-select dropdown
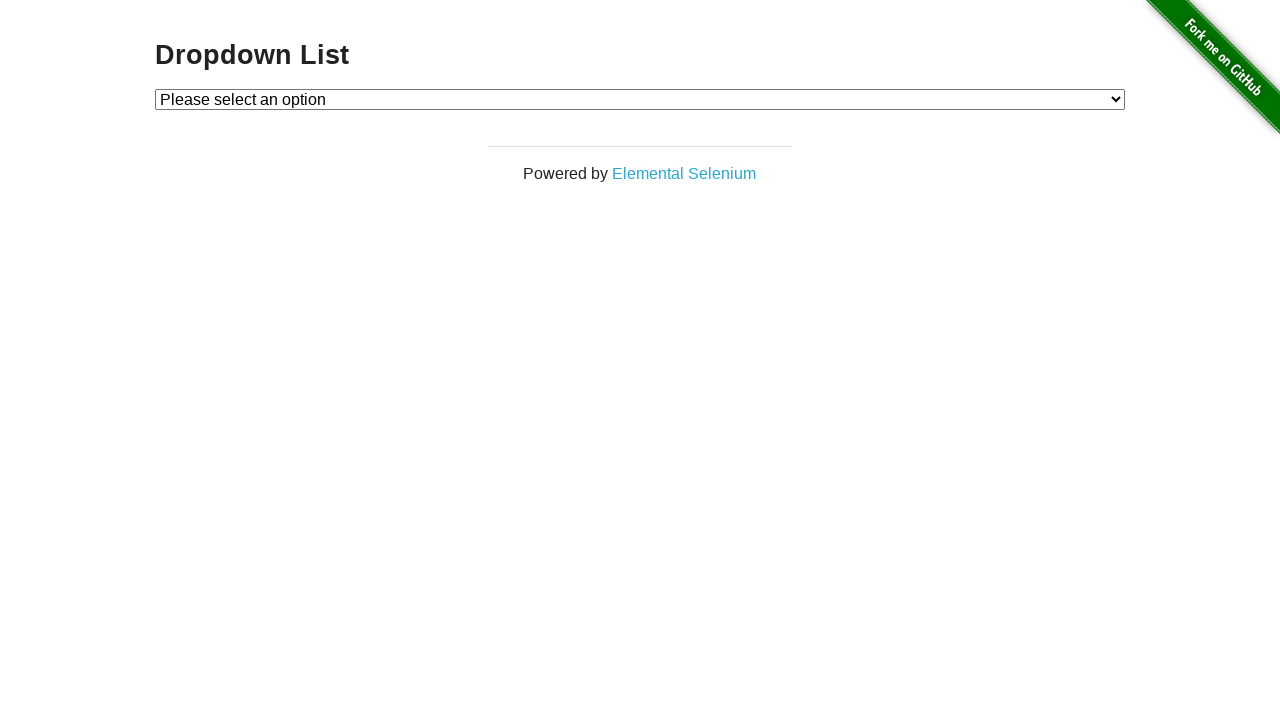

Verified dropdown has exactly 3 options
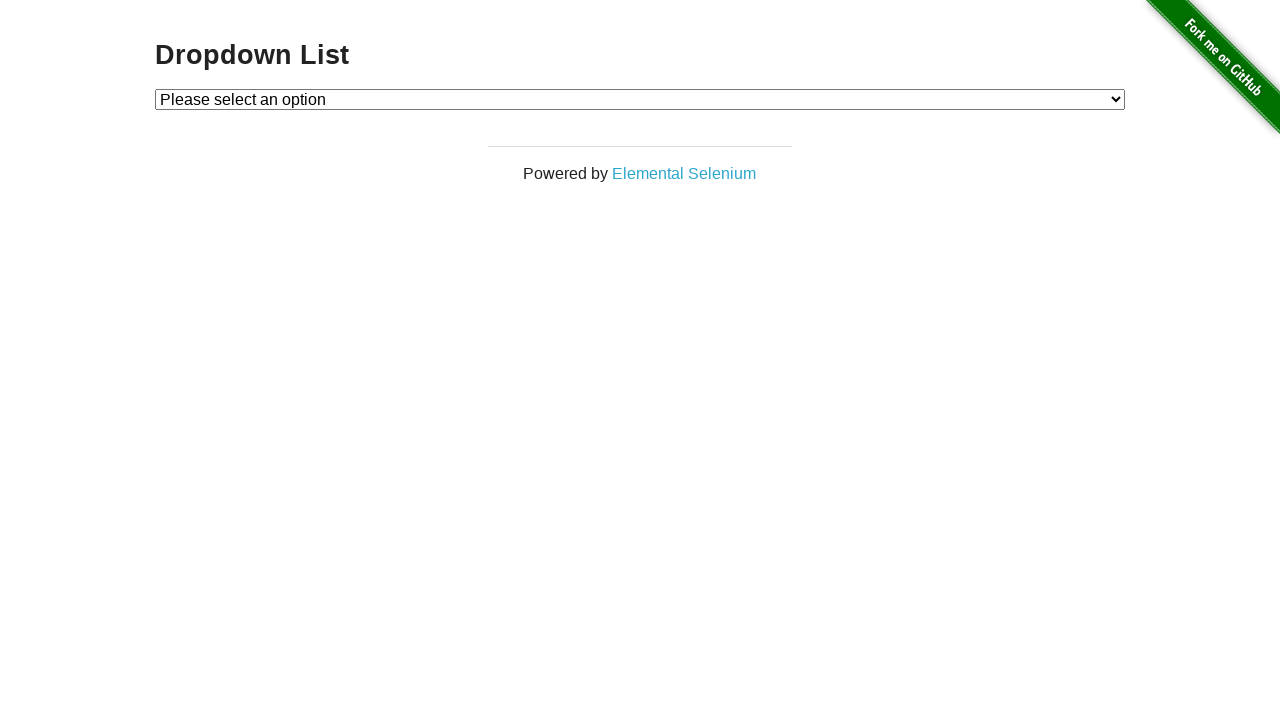

Selected 'Option 1' from the dropdown on #dropdown
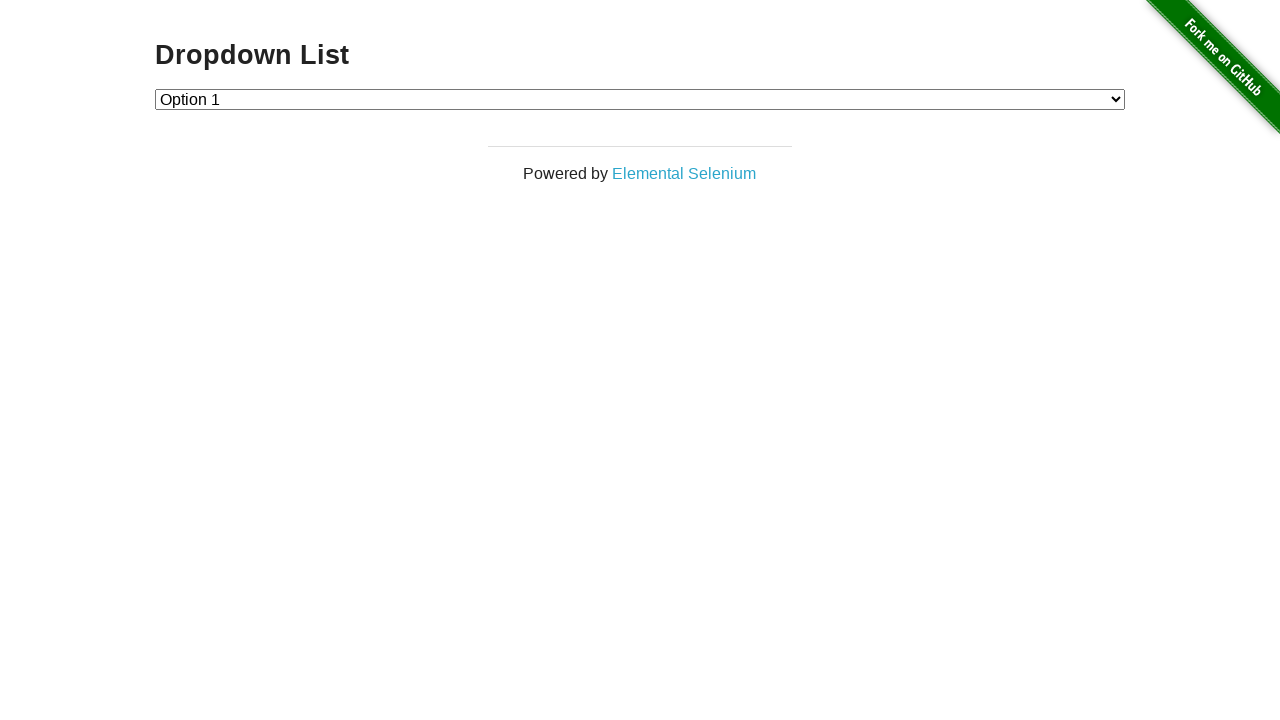

Verified 'Option 1' is the selected option in the dropdown
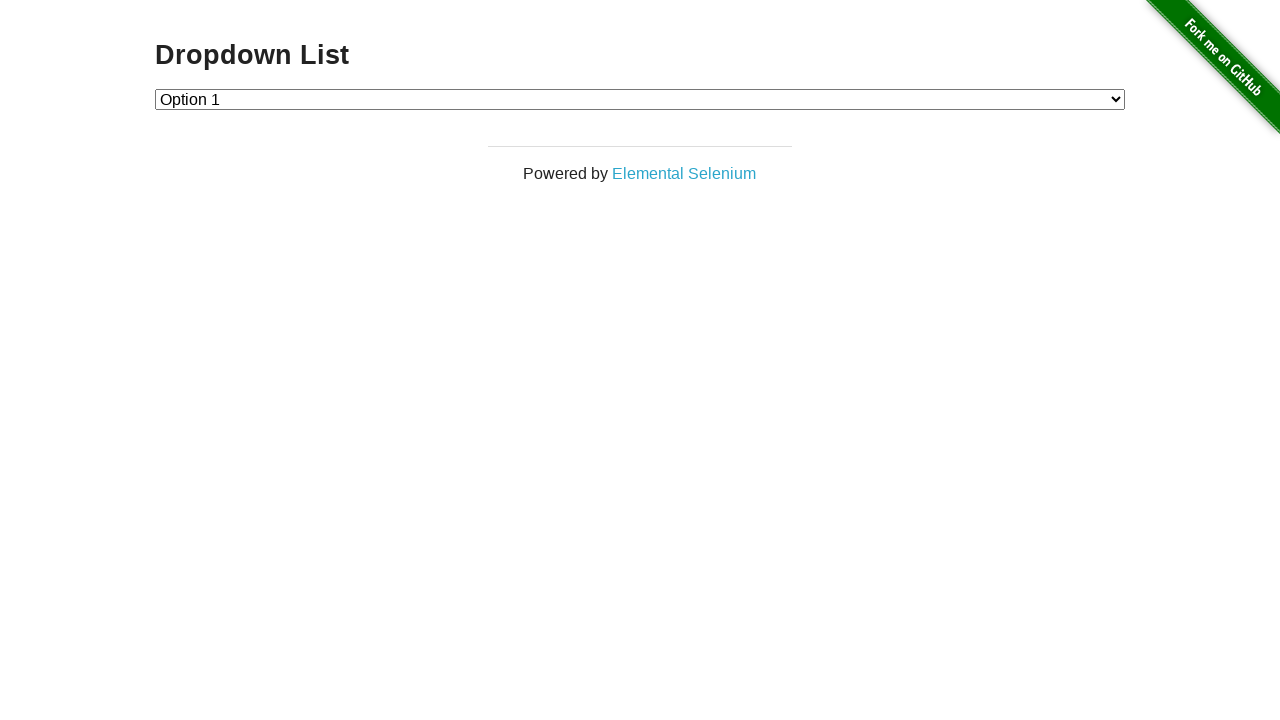

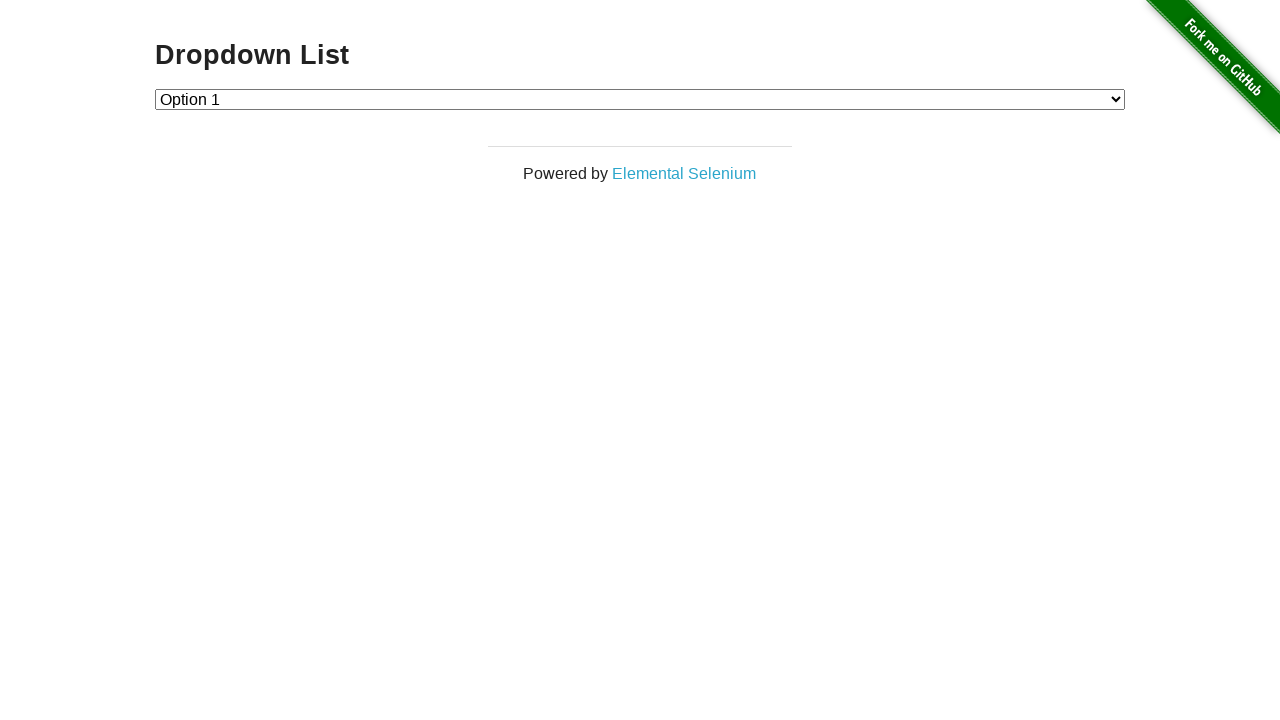